Tests the DemoQA text box form by filling in user information fields (name, email, addresses) and submitting the form

Starting URL: https://demoqa.com/text-box

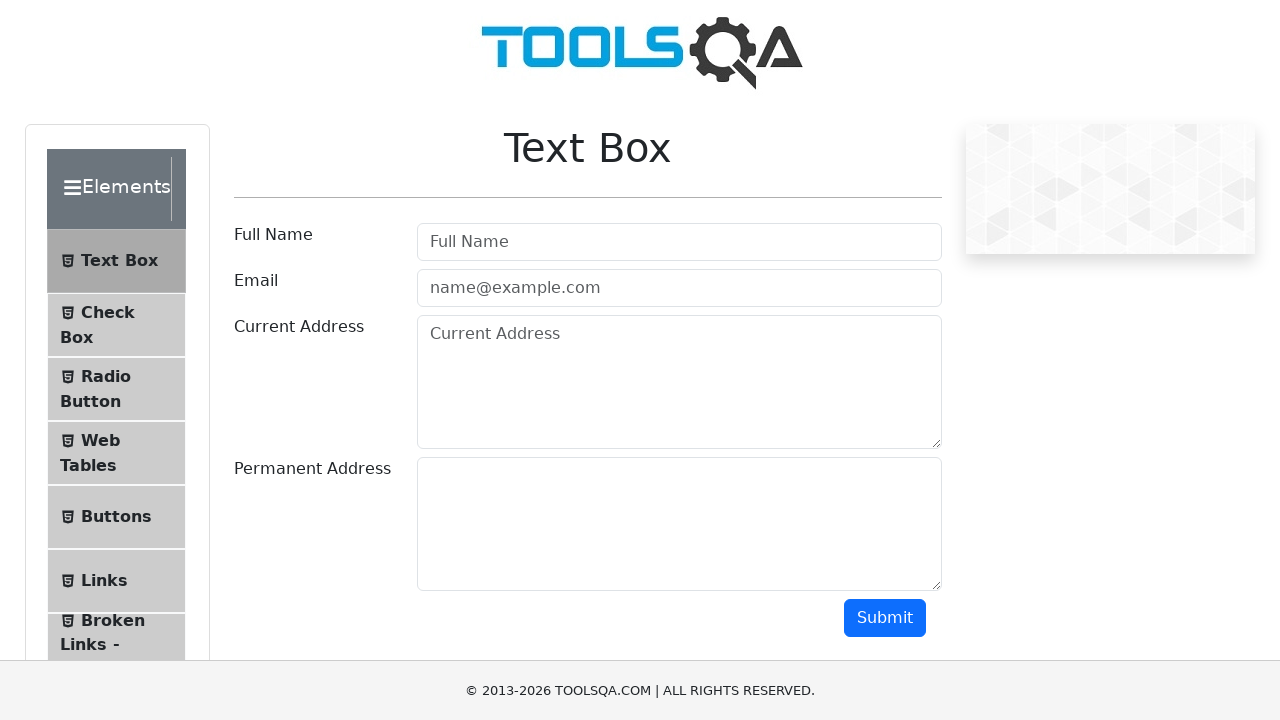

Filled user name field with 'JuaraCoding' on #userName
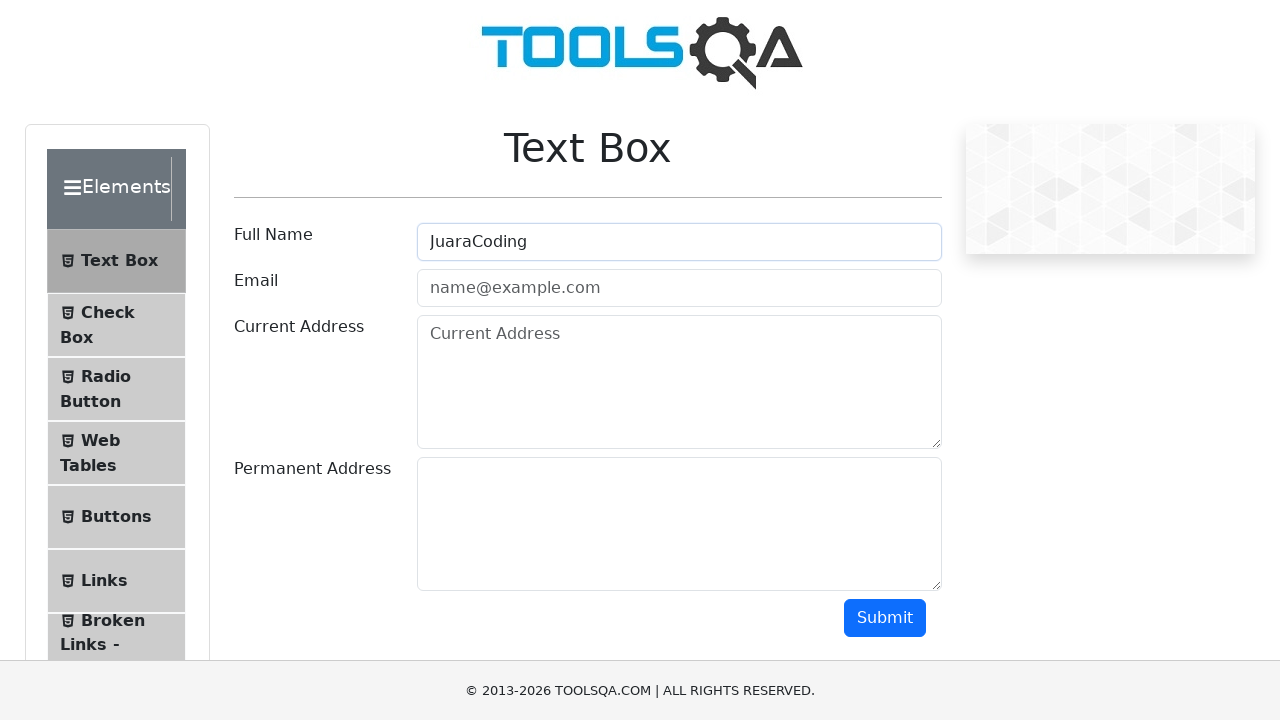

Filled email field with 'info@juaracoding.com' on #userEmail
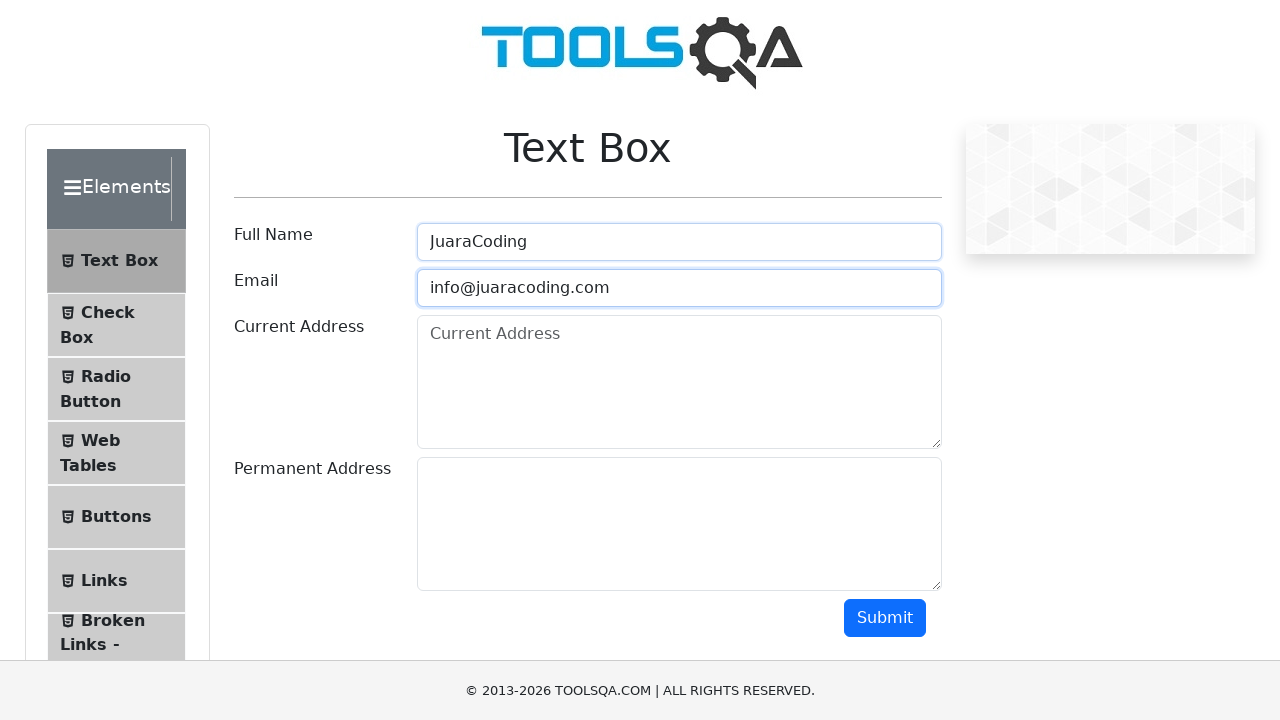

Filled current address field with 'Jakarta' on #currentAddress
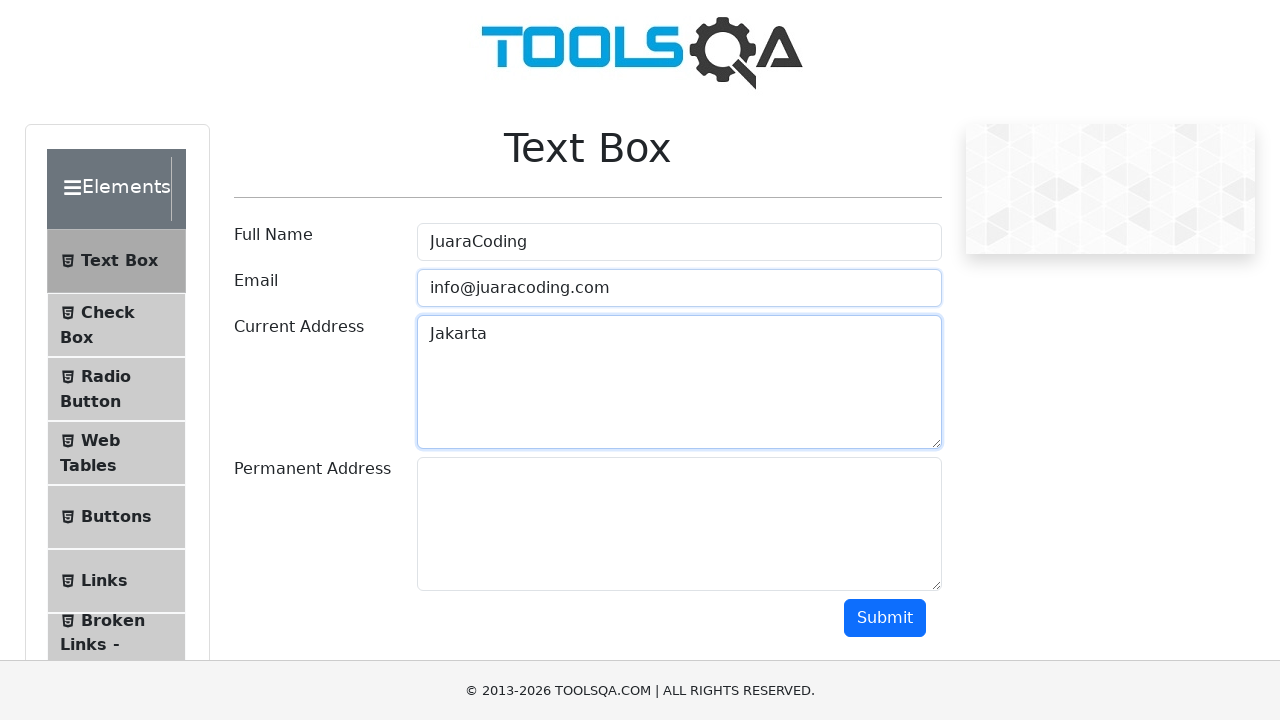

Filled permanent address field with 'Jakarta' on #permanentAddress
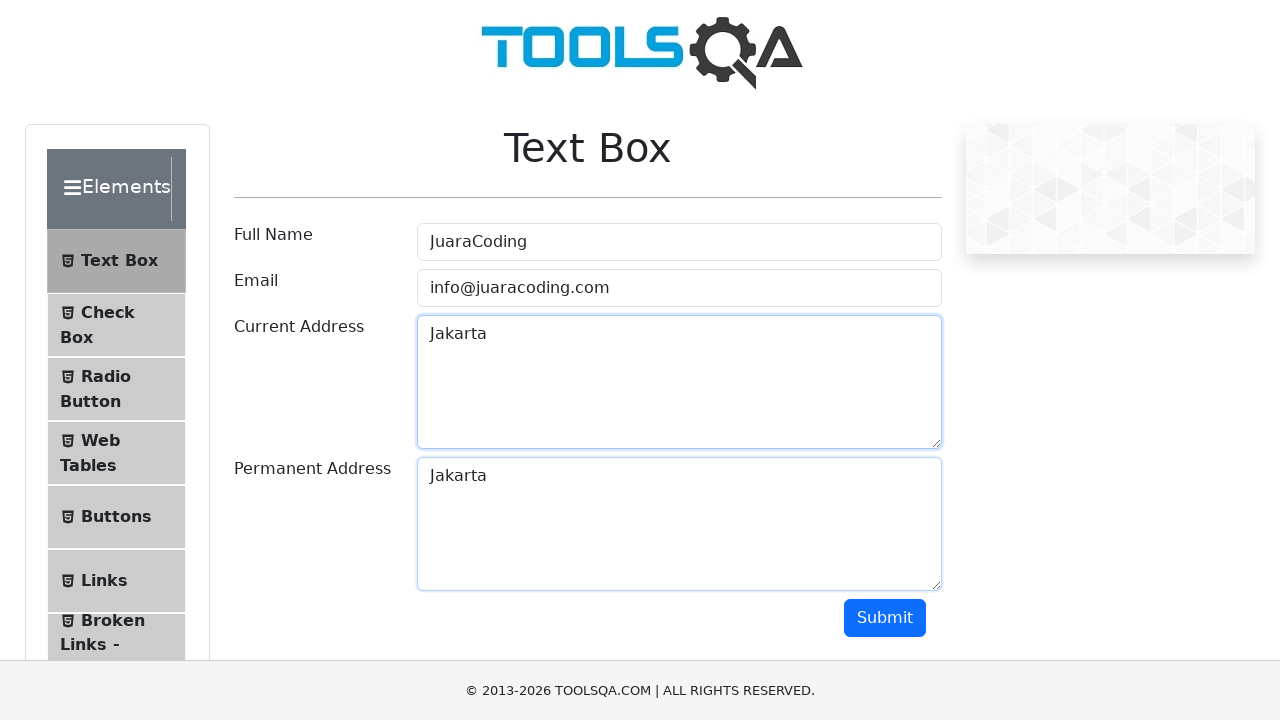

Scrolled down 500 pixels to make submit button visible
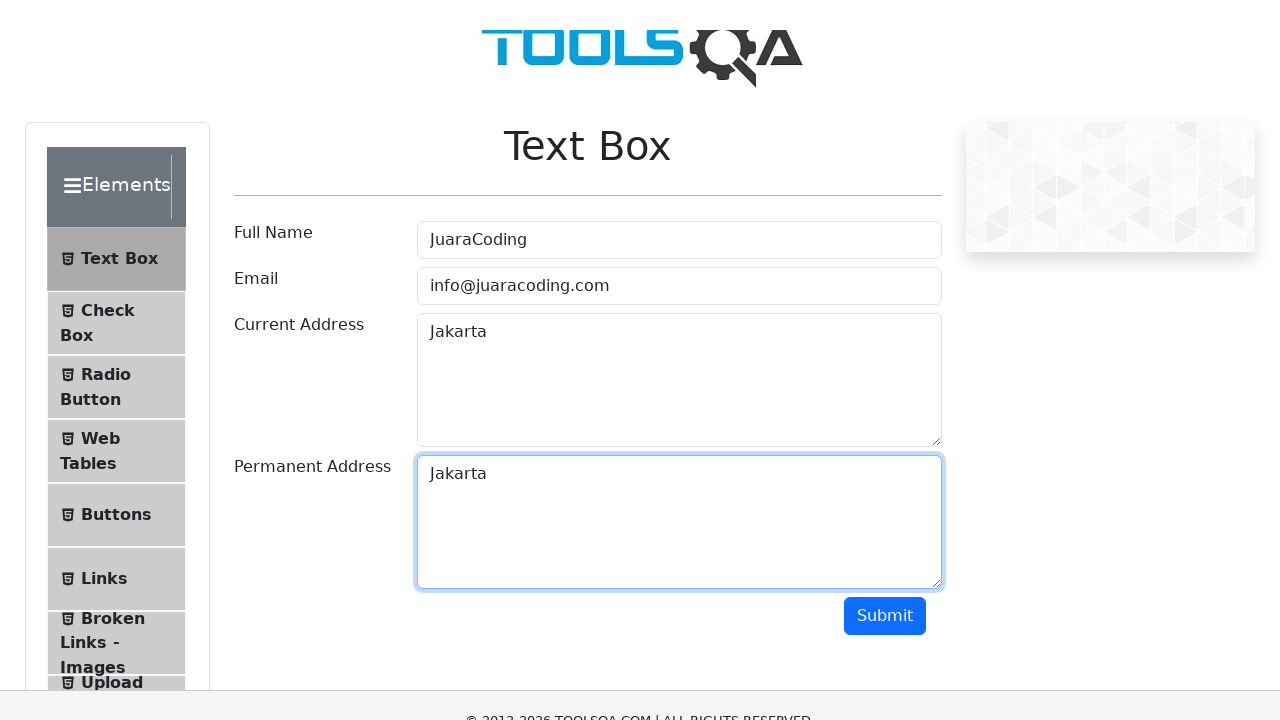

Clicked the submit button to submit form at (885, 118) on #submit
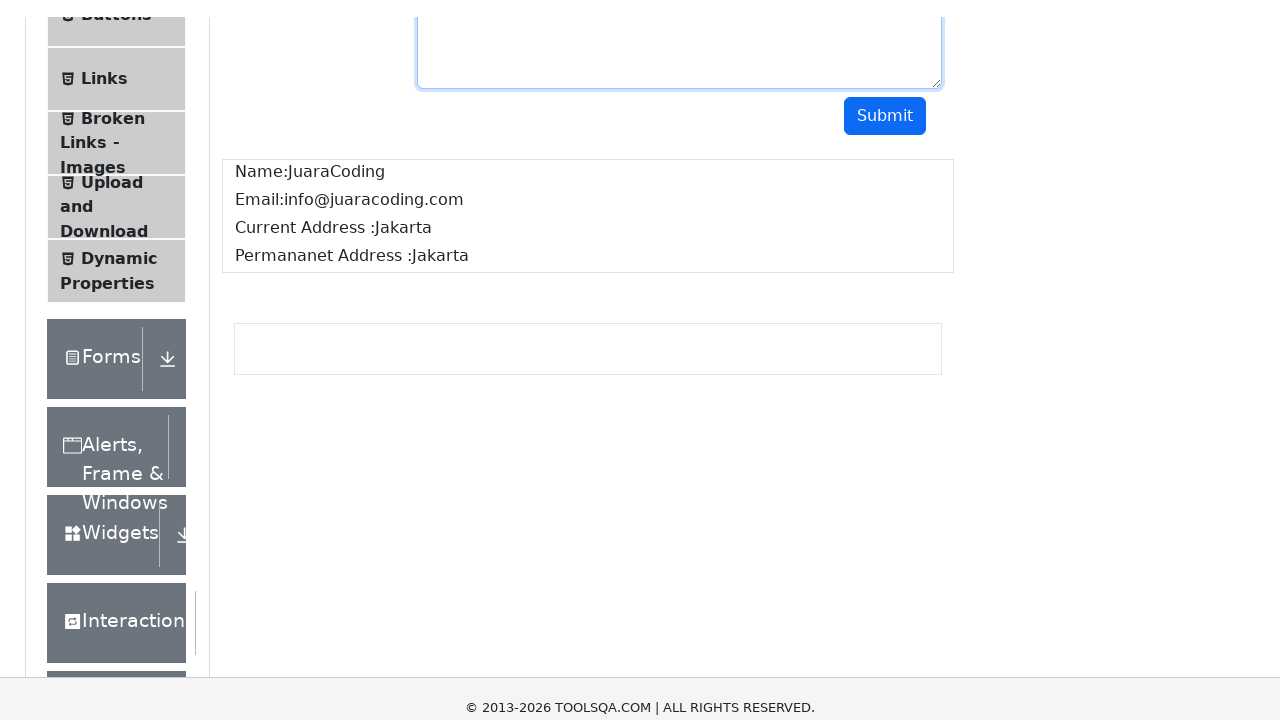

Waited 1000ms for form submission to complete
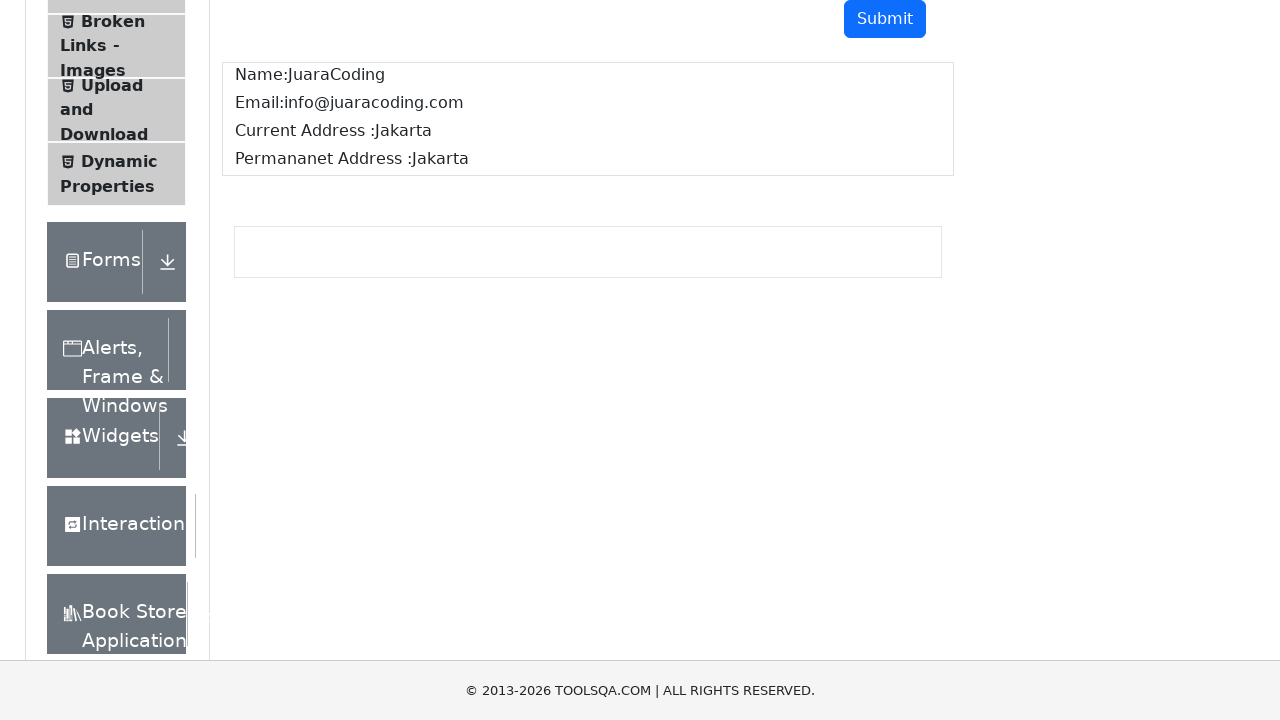

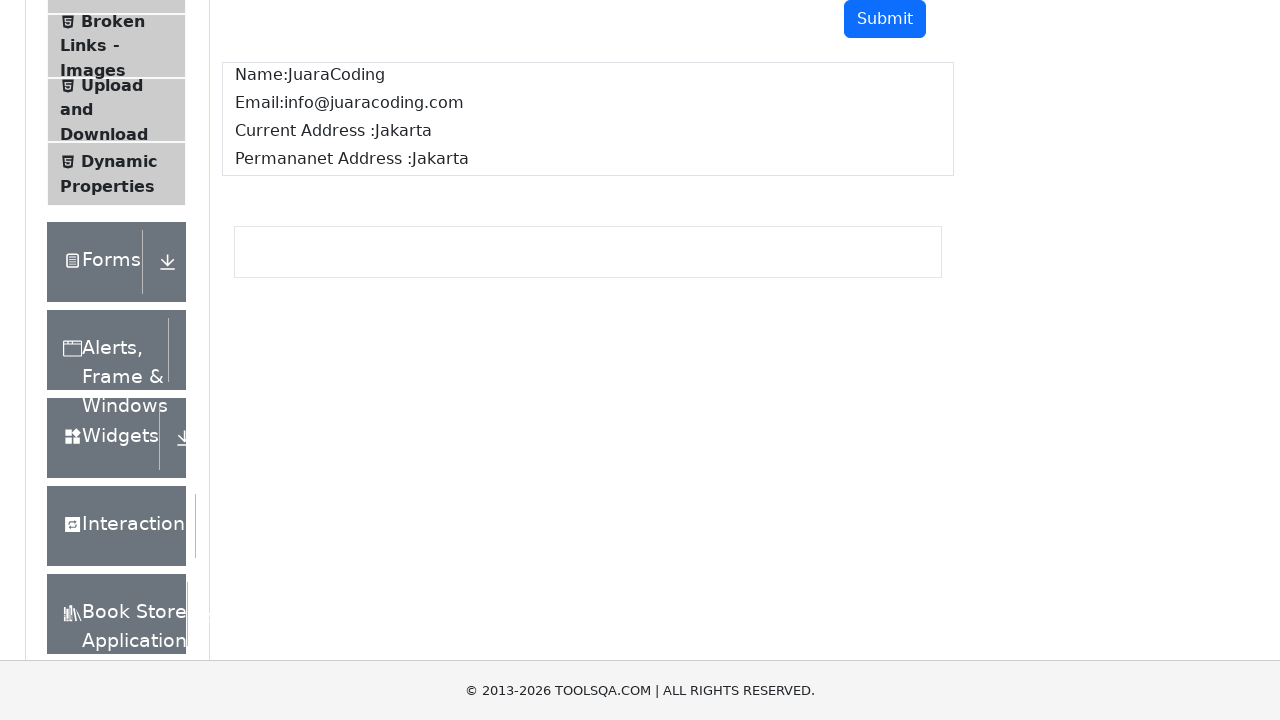